Navigates to a YouTube channel page and maximizes the browser window to verify the page loads correctly

Starting URL: https://www.youtube.com/channel/UCmDbgw1-FTeiEQzH_jMRnoQ

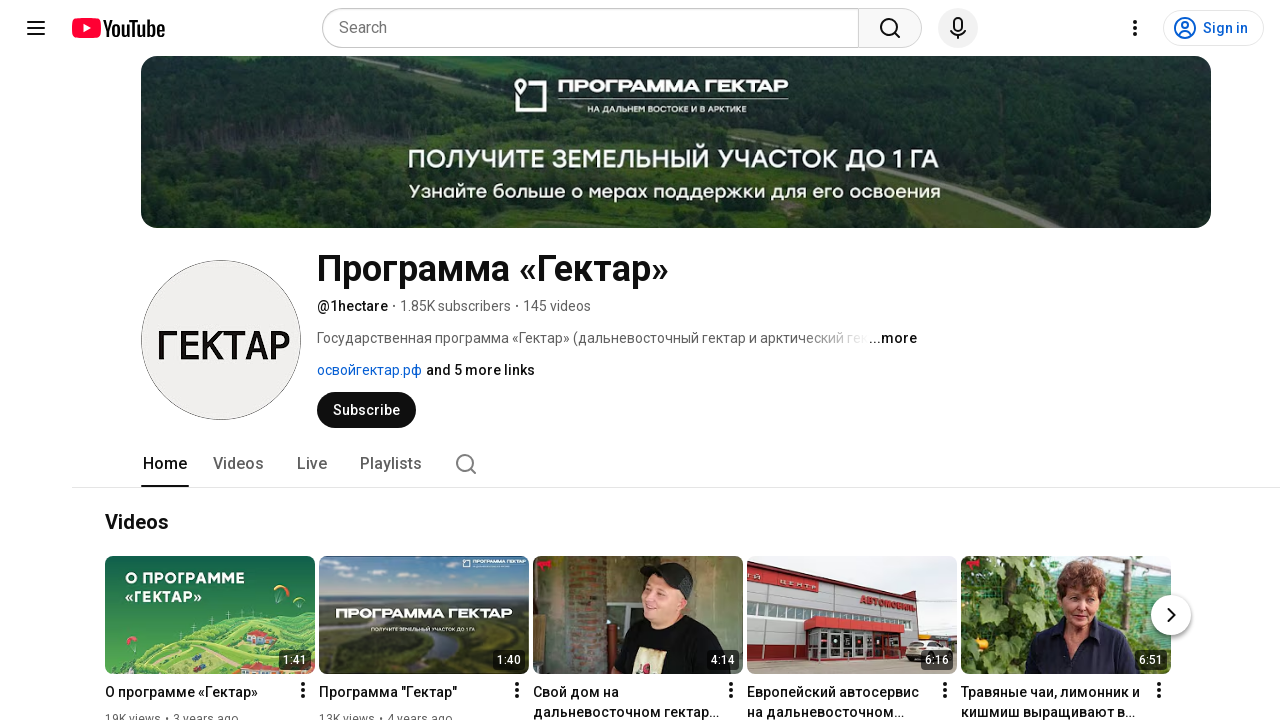

Navigated to YouTube channel page
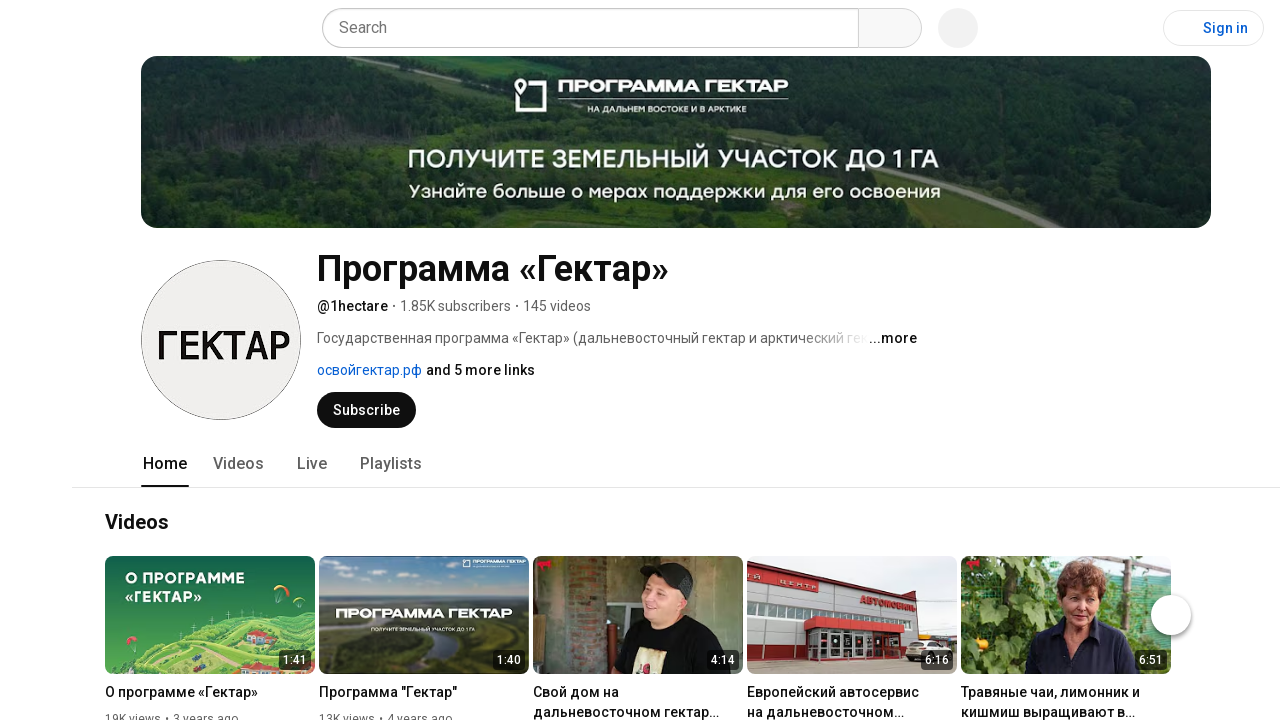

Maximized browser window to 1920x1080
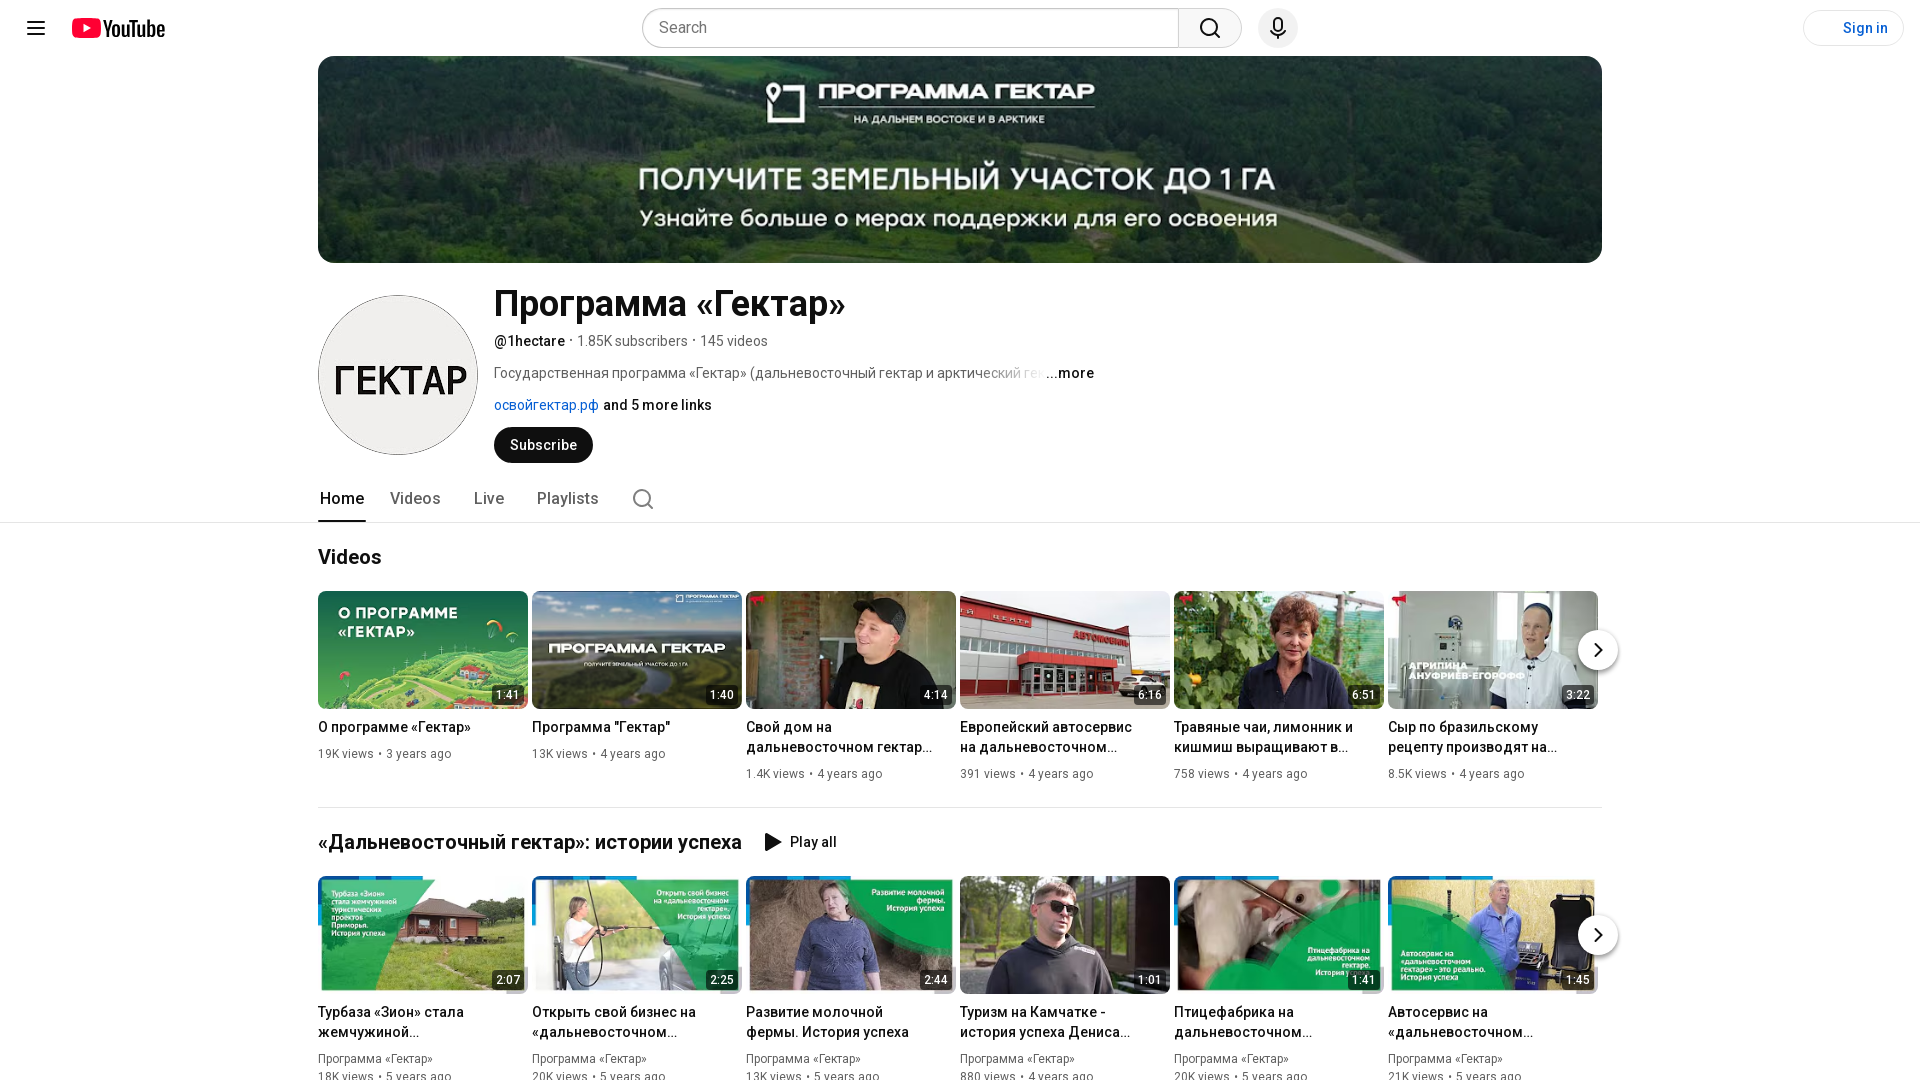

YouTube channel page content loaded
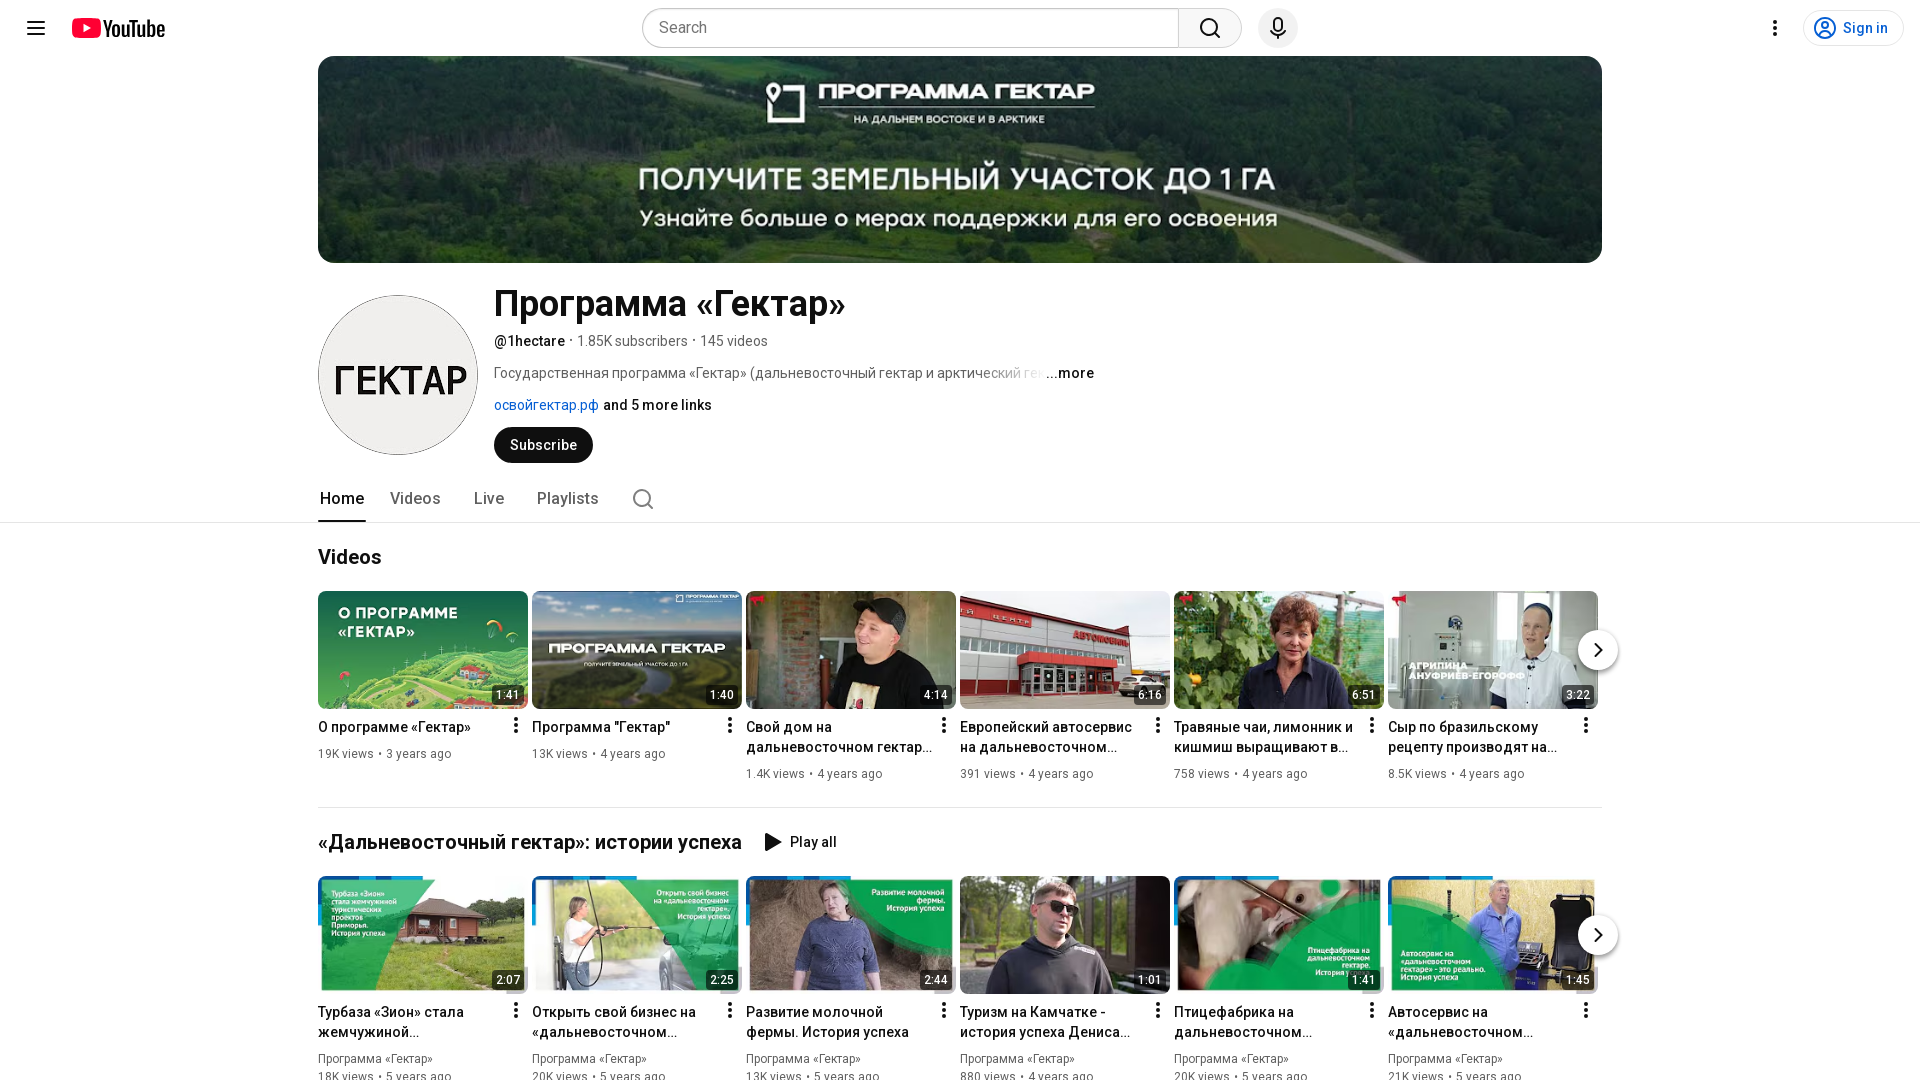

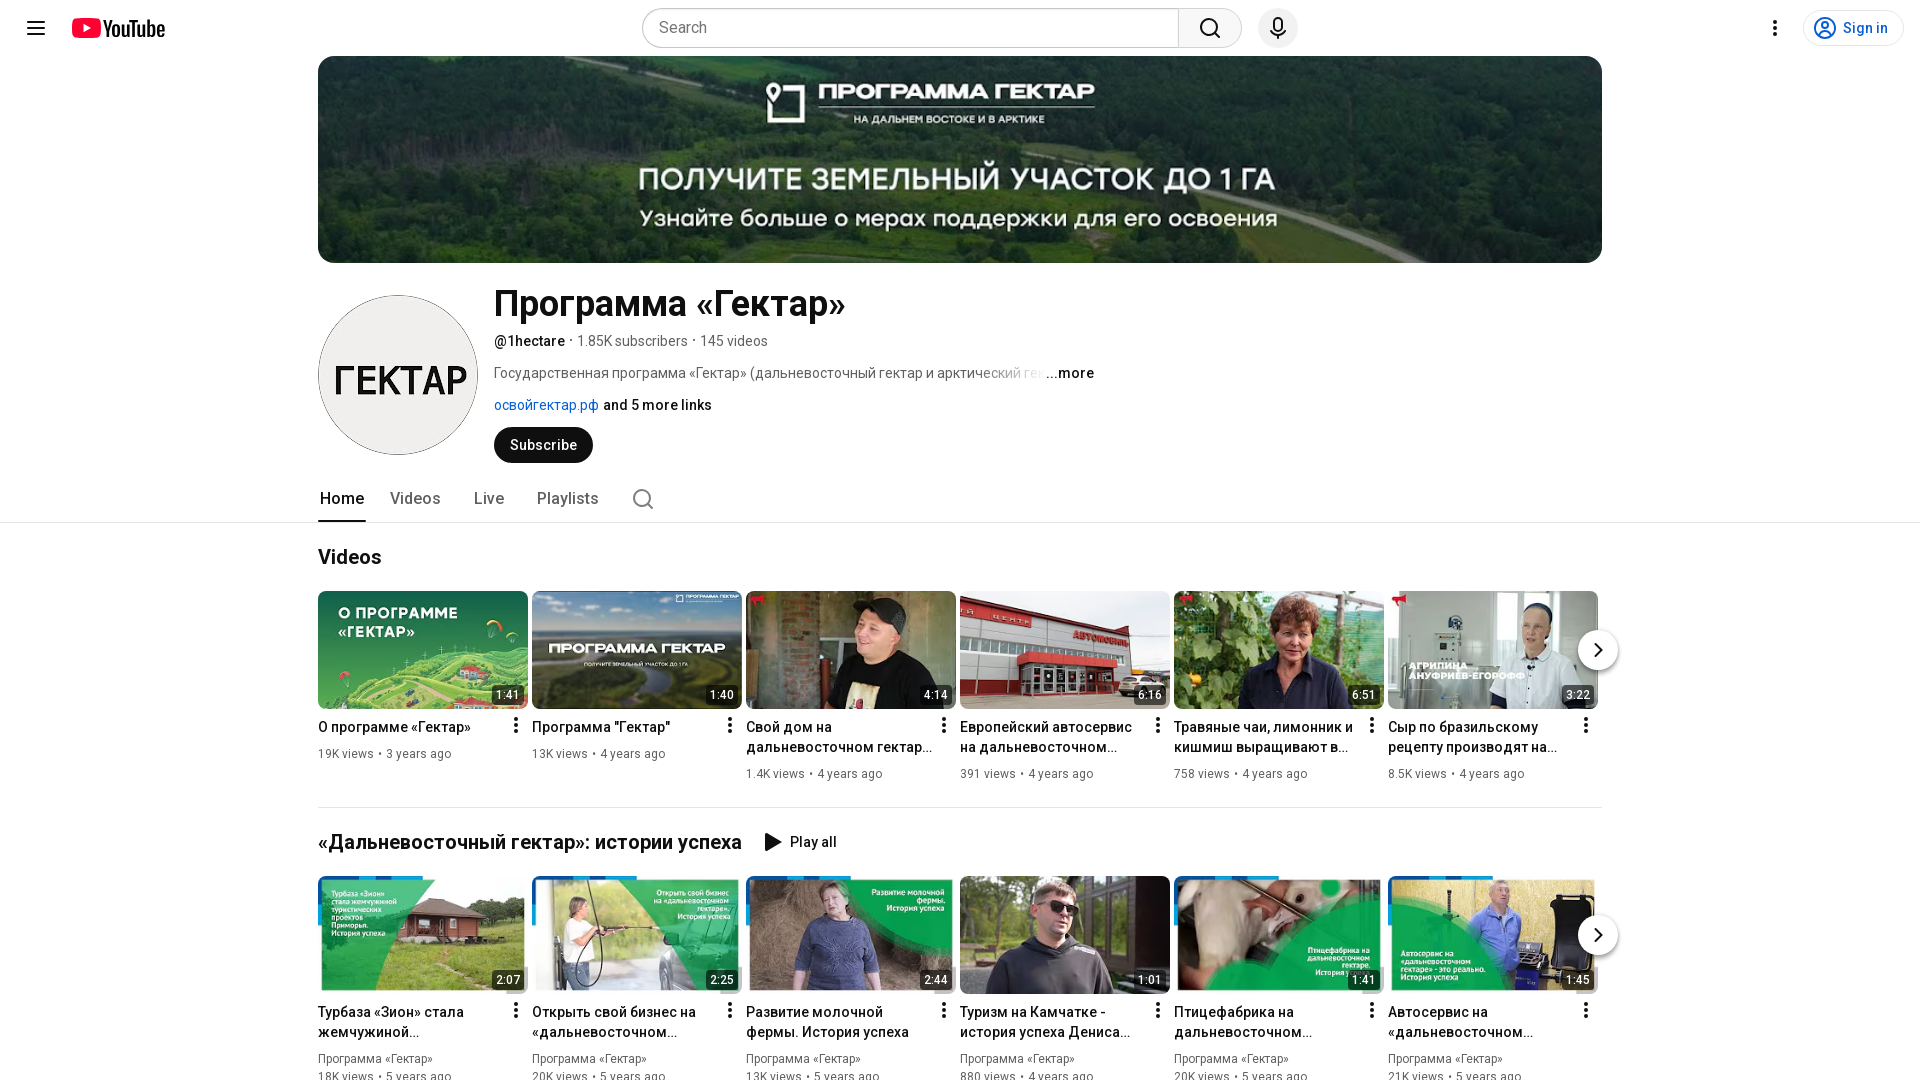